Tests window switching functionality by clicking a link that opens a new window and verifying the title of both windows

Starting URL: https://practice.cydeo.com/windows

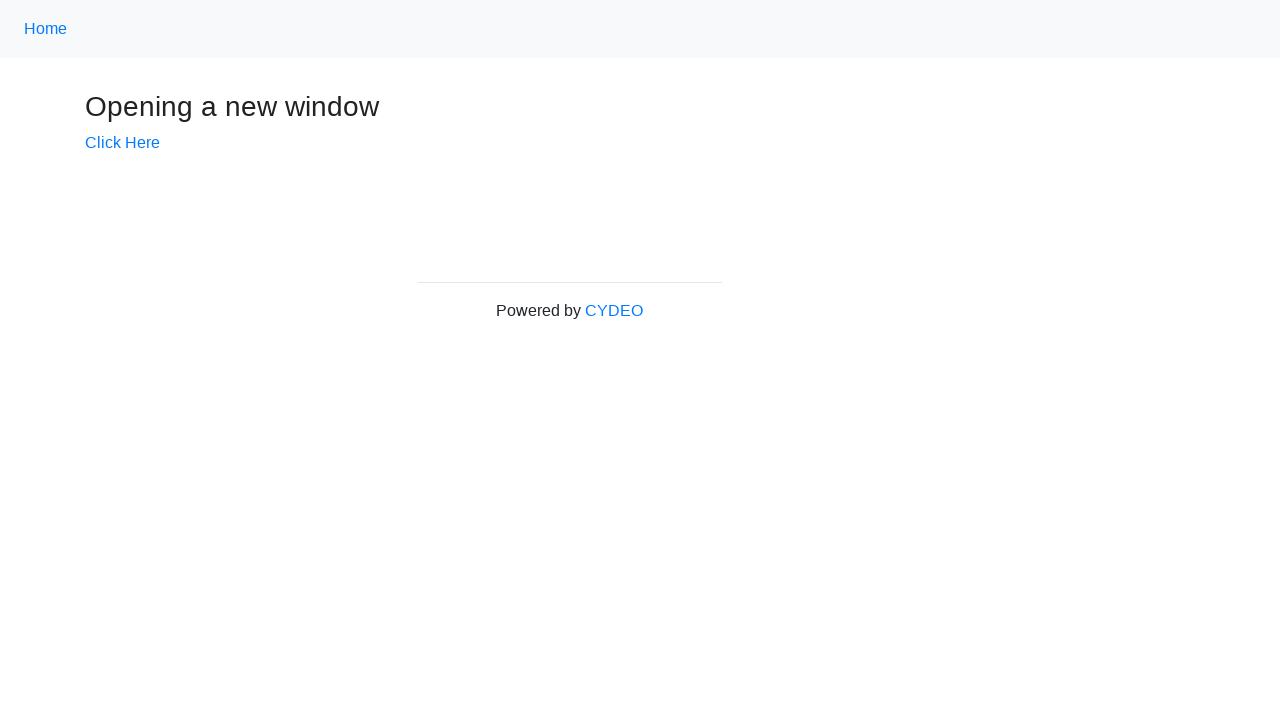

Stored reference to main window
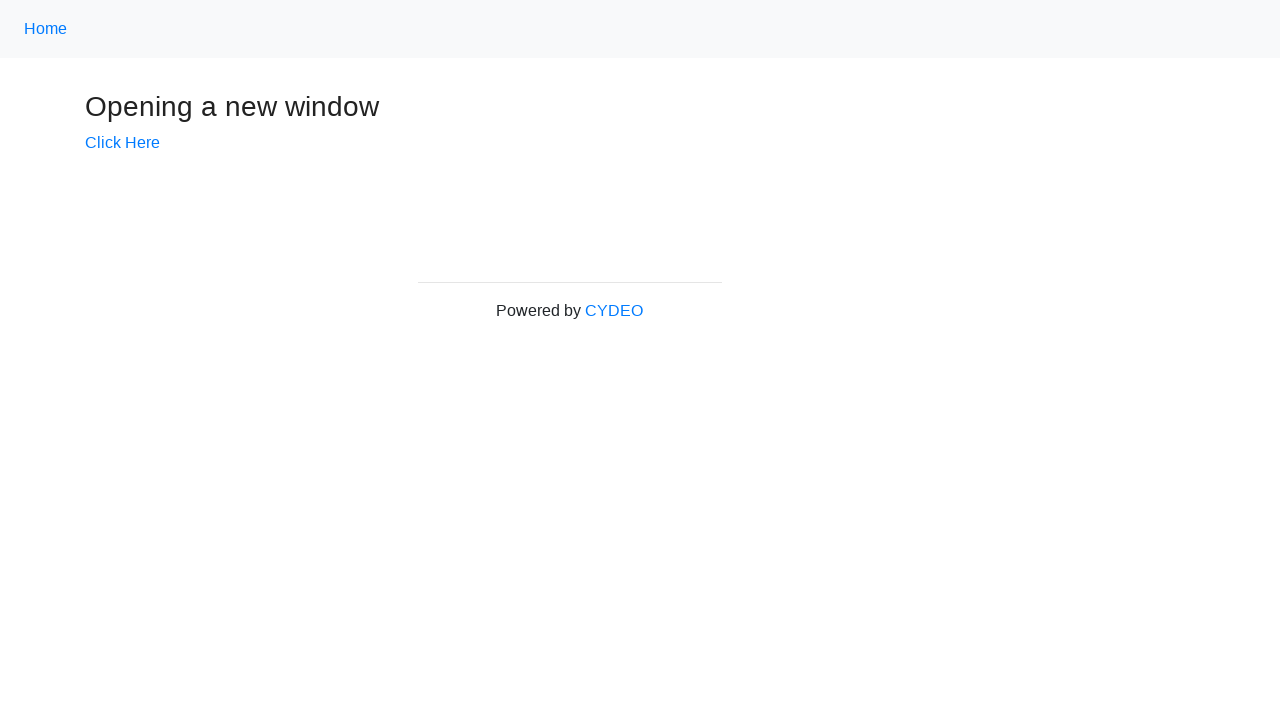

Clicked 'Click Here' link to open new window at (122, 143) on text='Click Here'
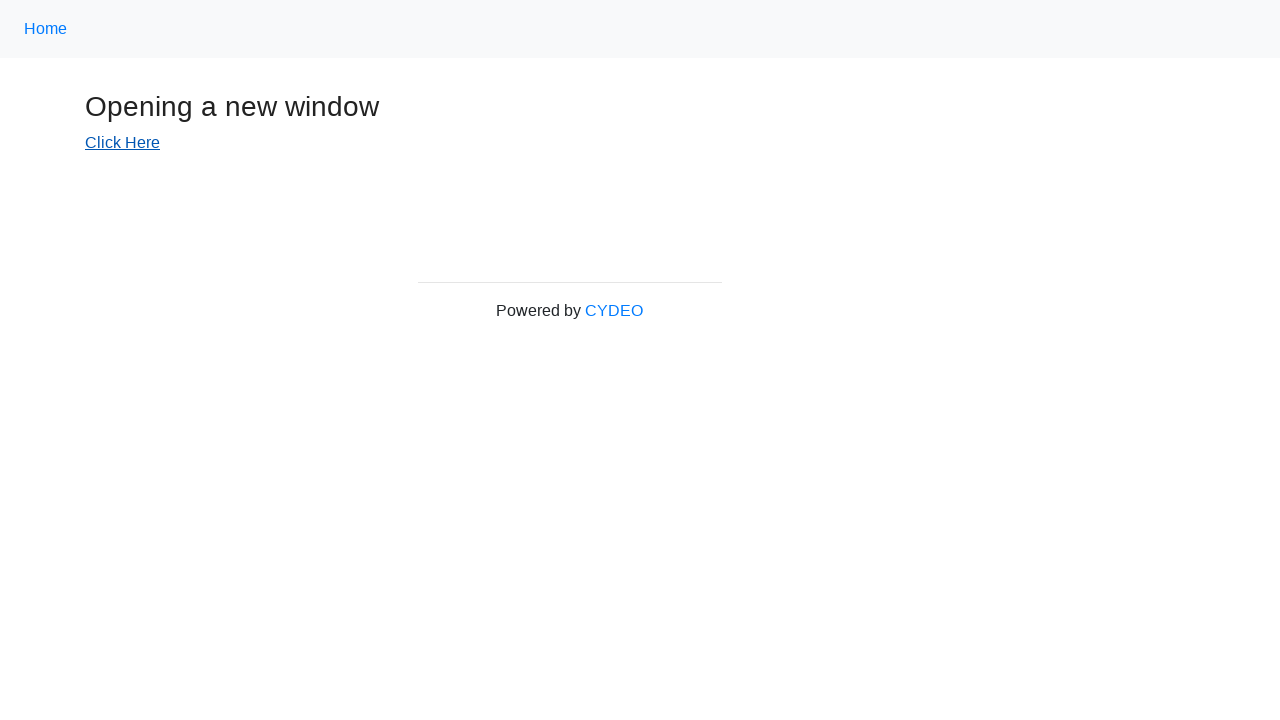

Waited 1000ms for new window to open
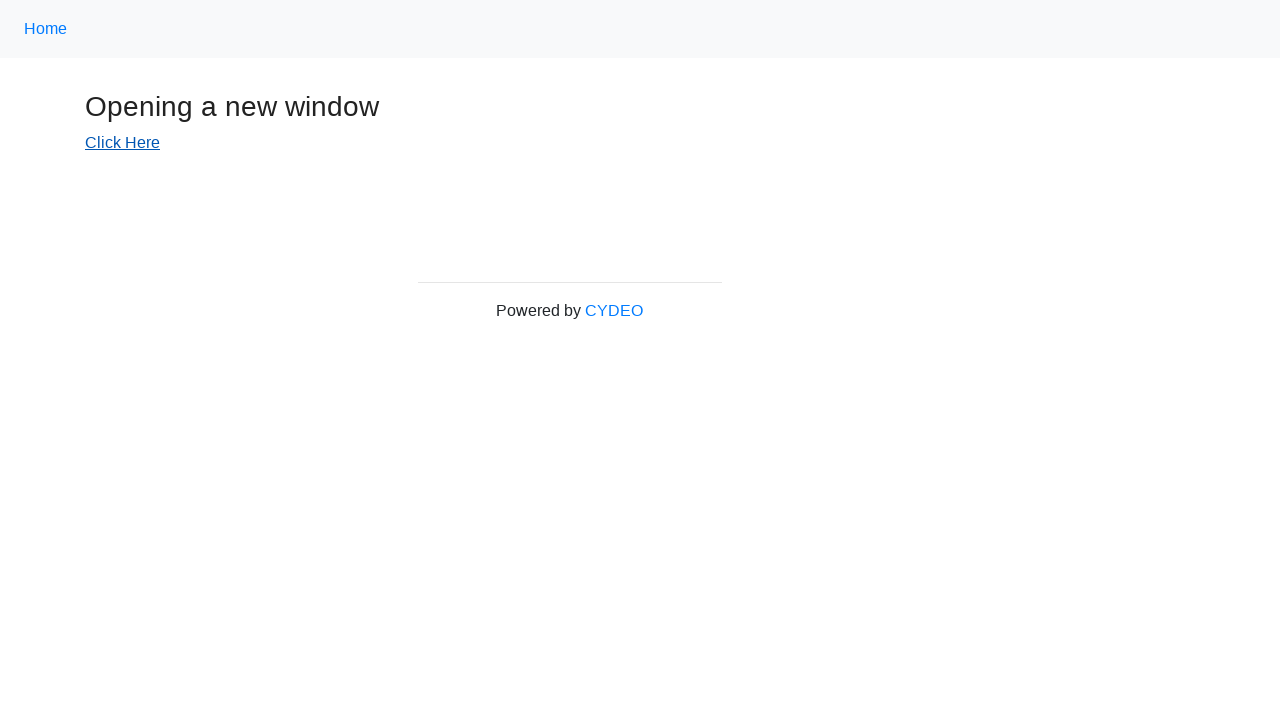

Retrieved all open windows/pages from context
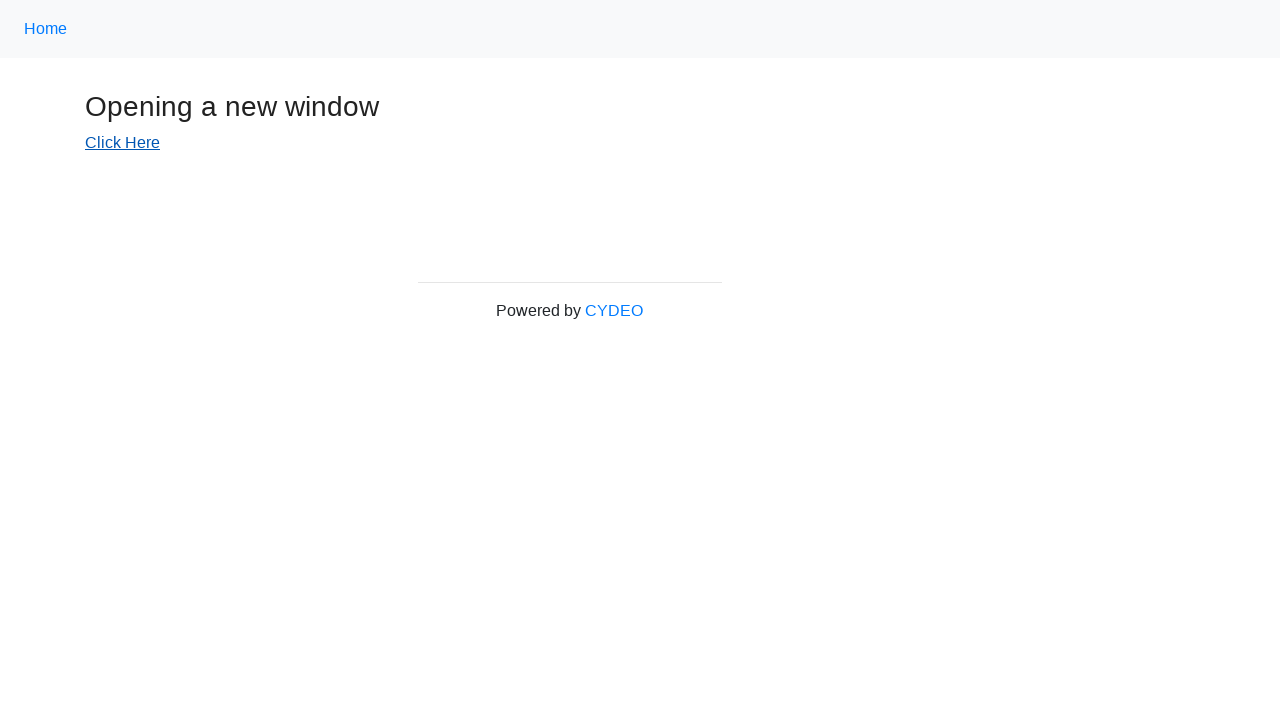

Switched to newly opened window
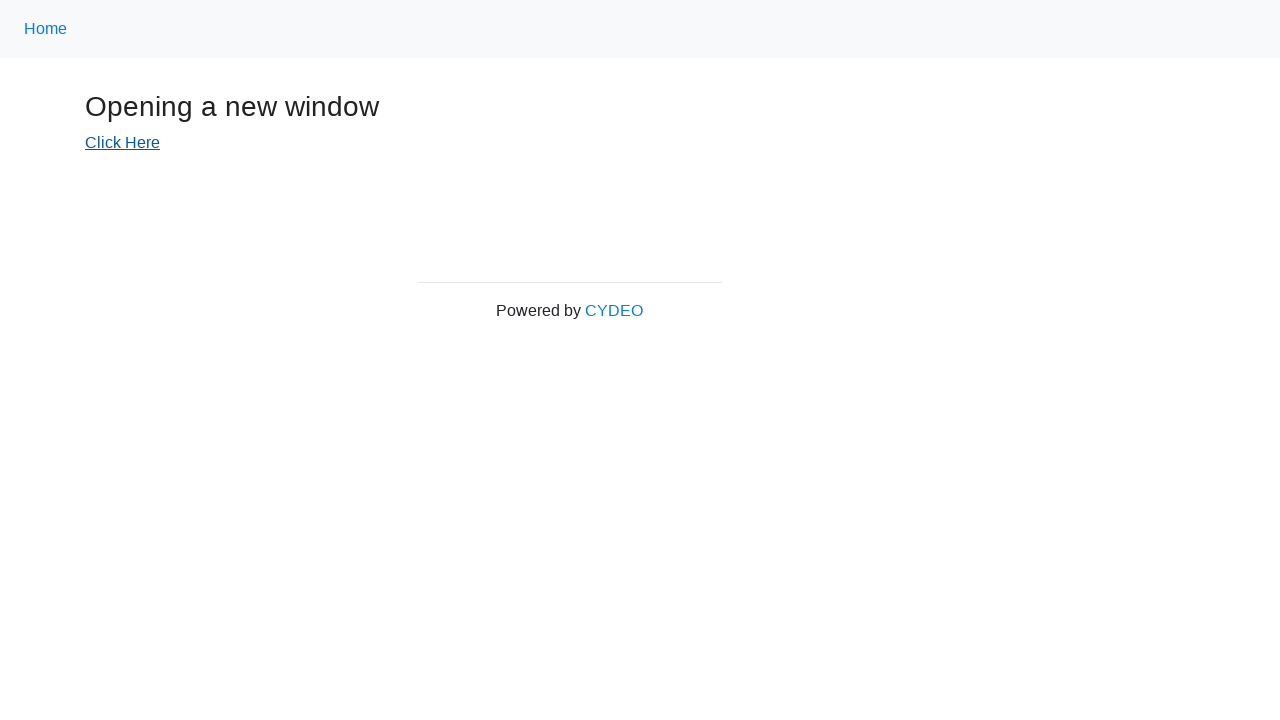

Verified new window title is 'New Window'
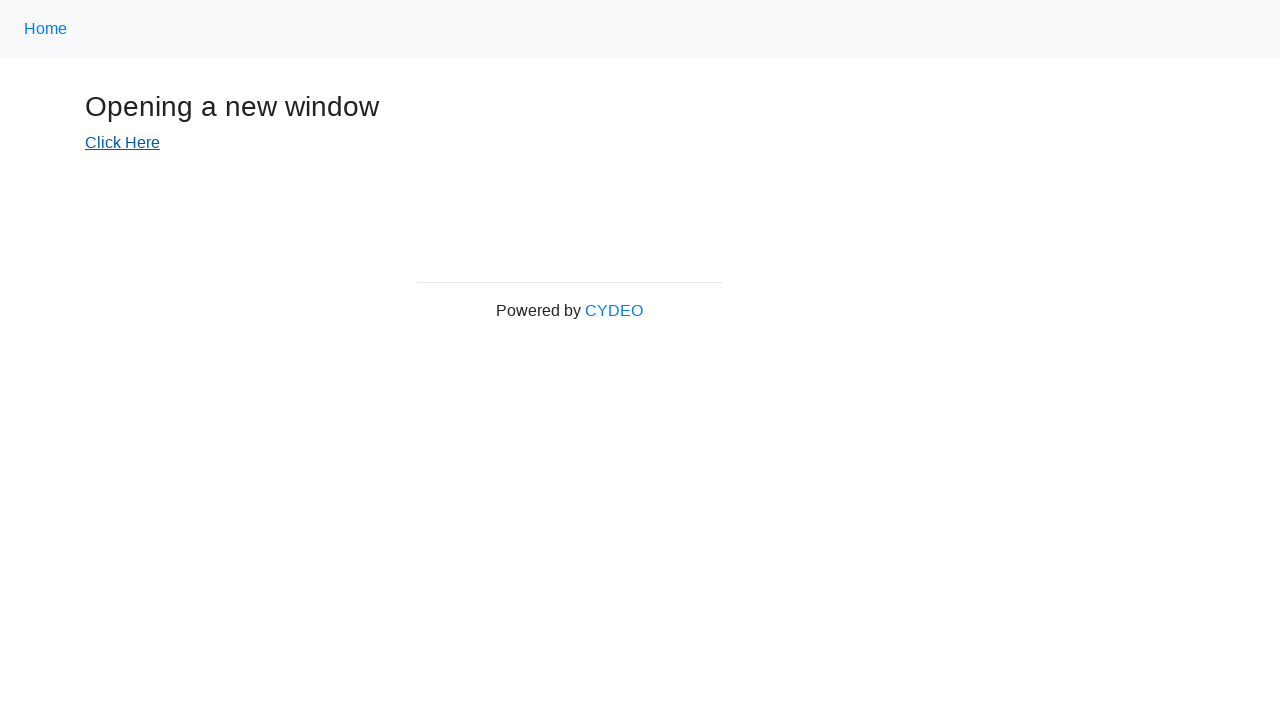

Switched back to main window
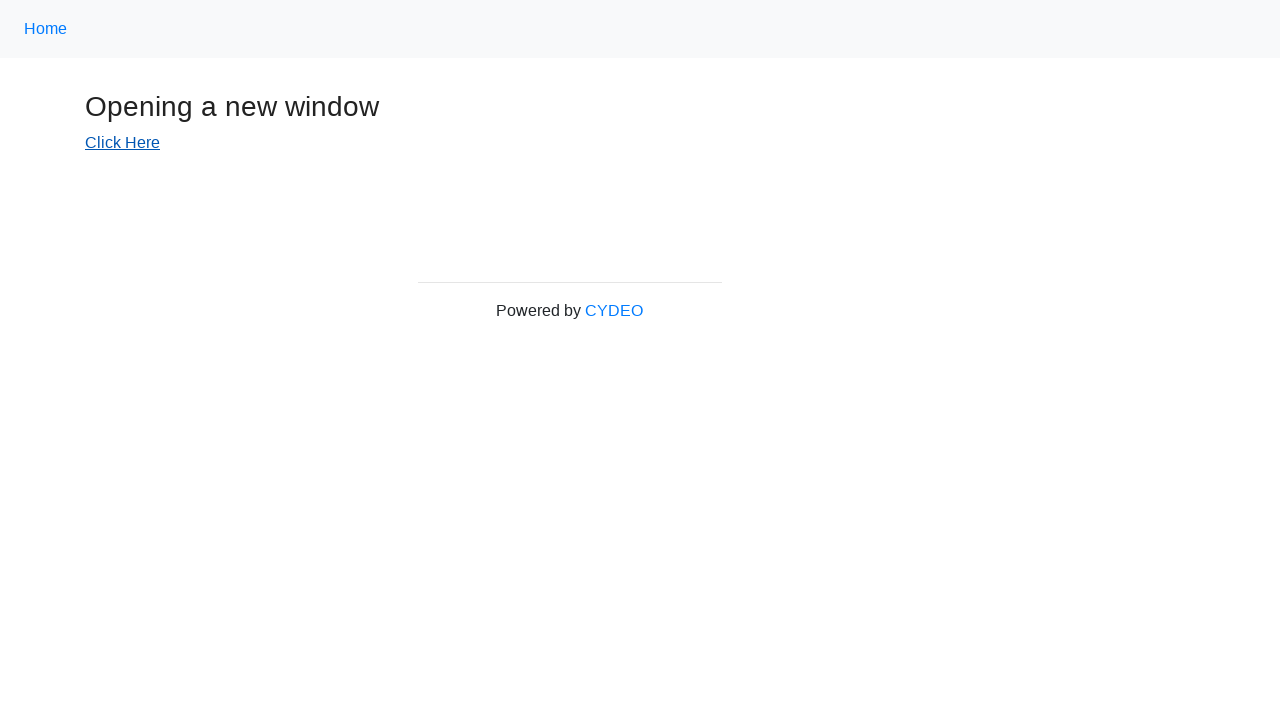

Verified main window title is 'Windows'
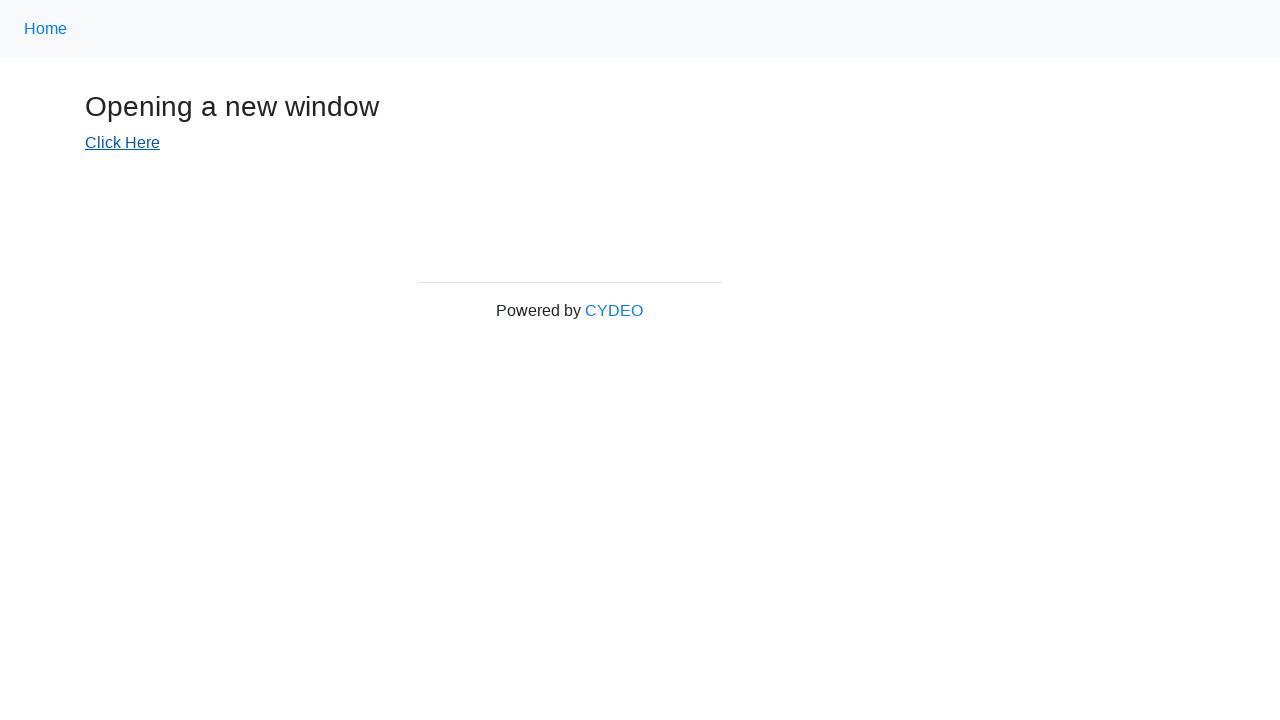

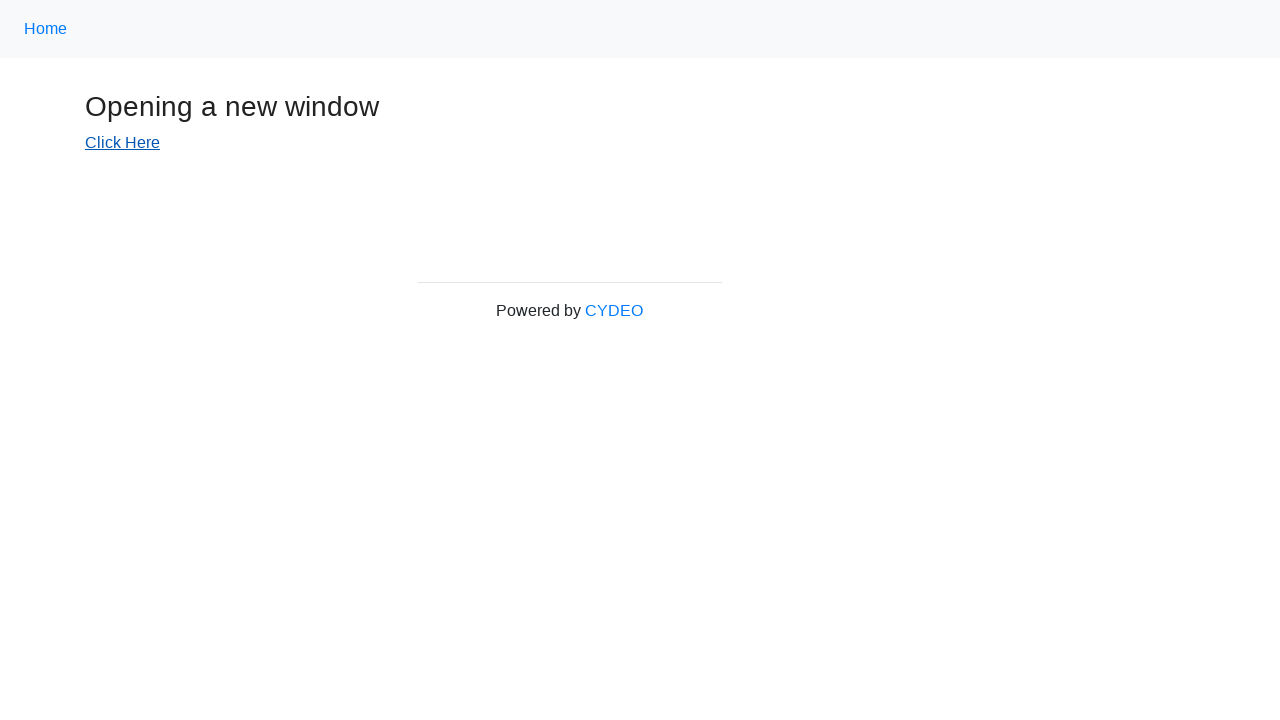